Tests alert acceptance by clicking a button that triggers an alert and accepting it

Starting URL: http://omayo.blogspot.com

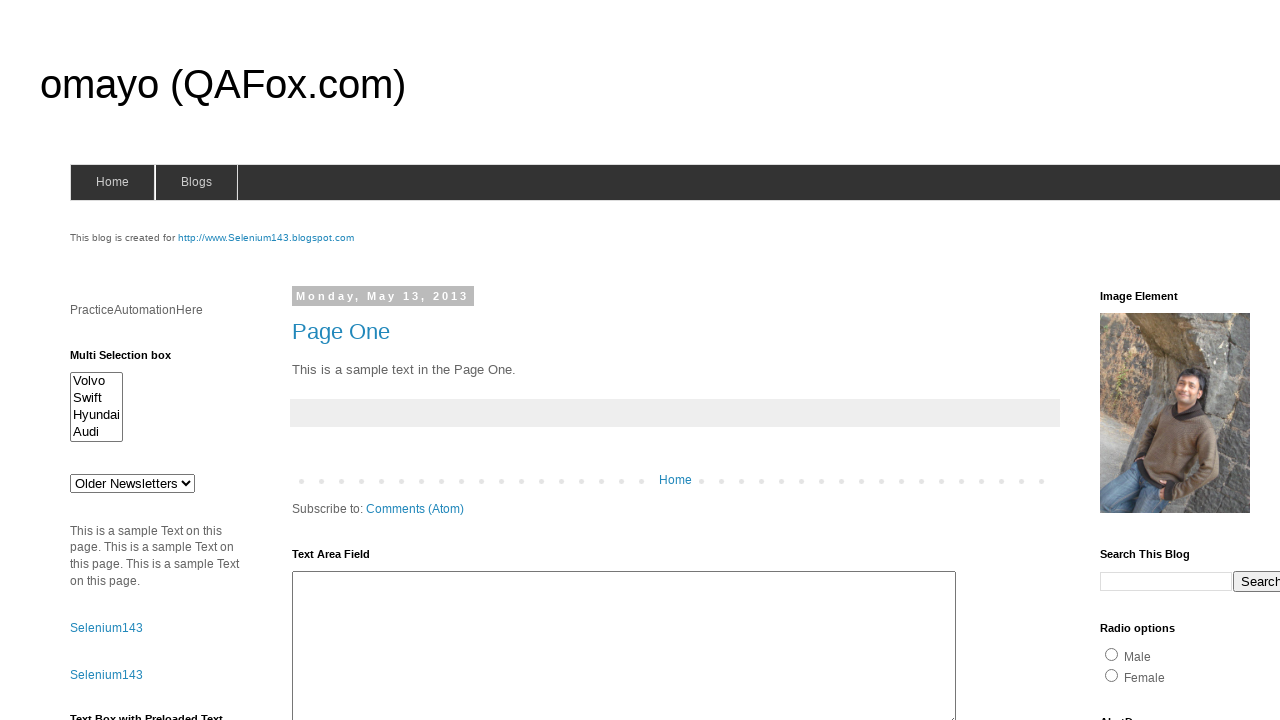

Set up dialog handler to accept alerts
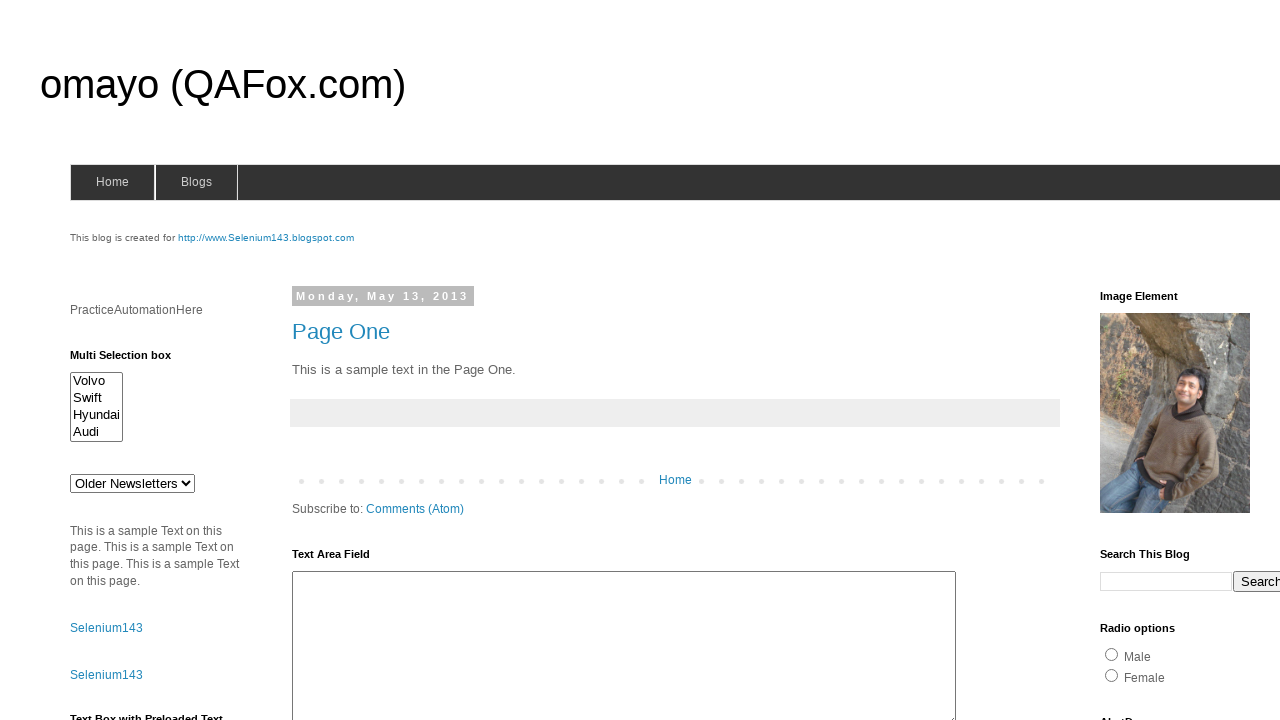

Clicked alert button to trigger alert at (1154, 361) on #alert1
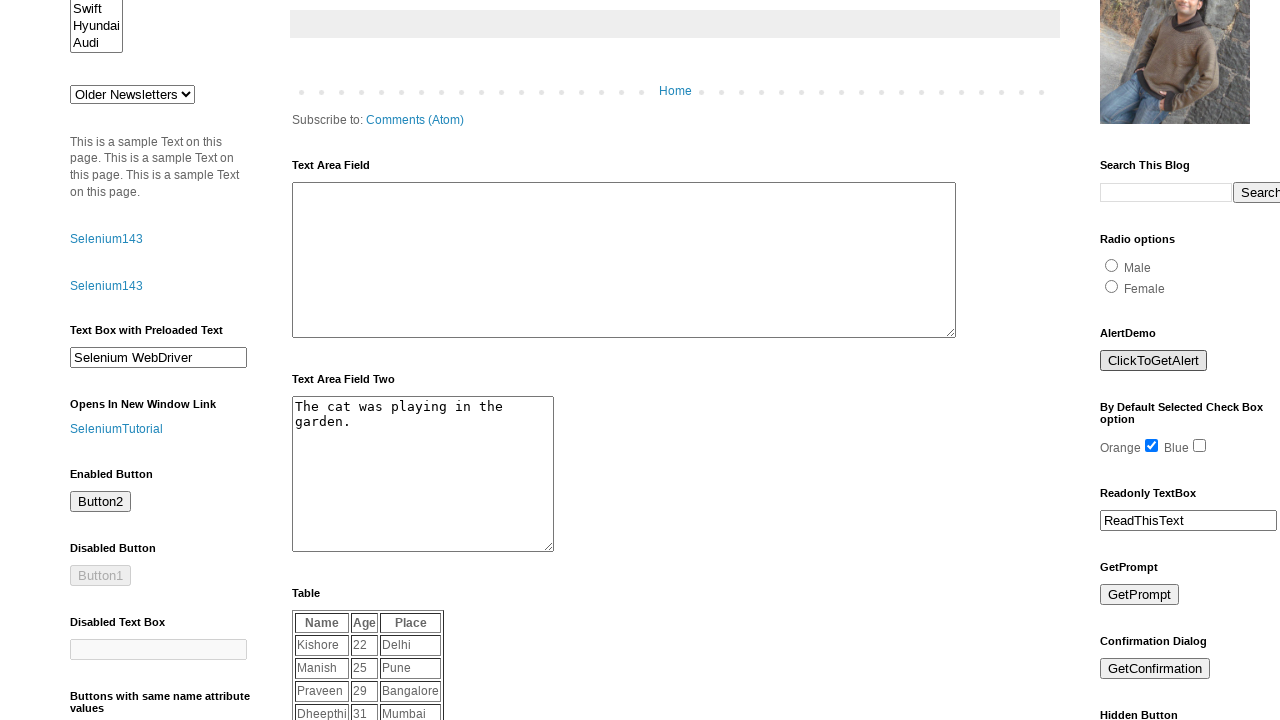

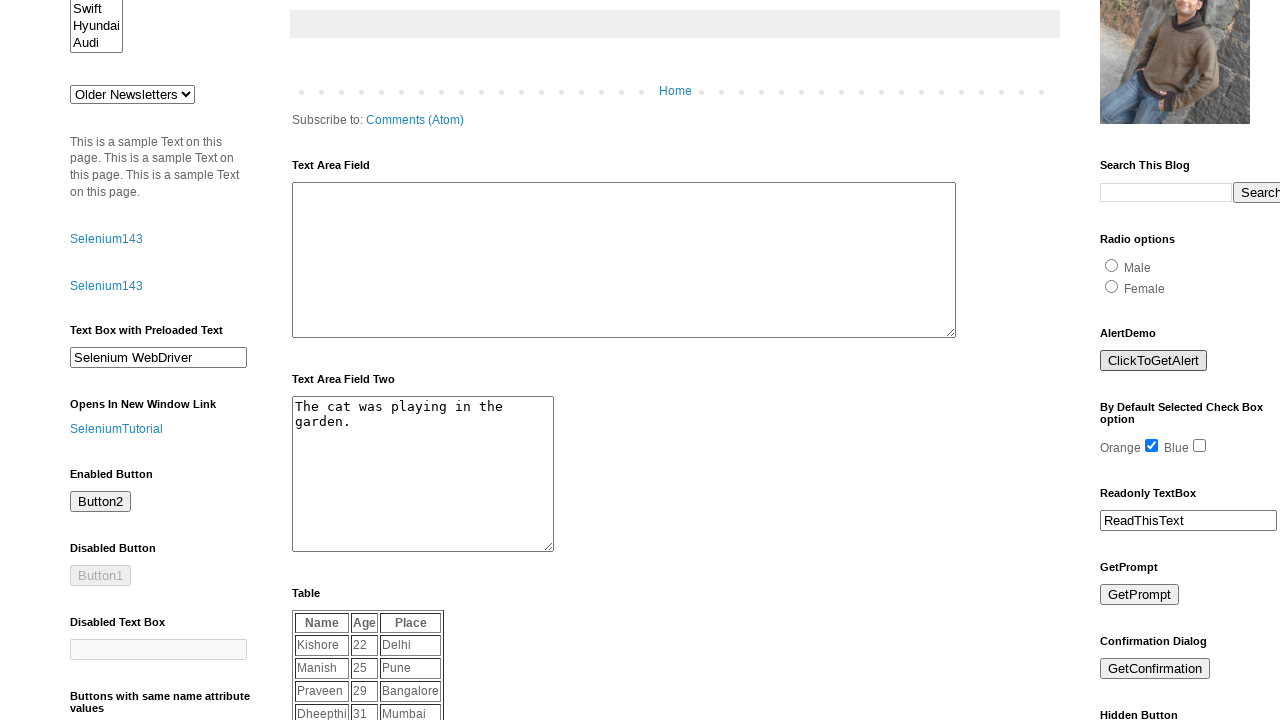